Tests JavaScript alert box handling by clicking three different buttons and interacting with alert, confirm, and prompt dialogs - accepting, dismissing, and entering text respectively.

Starting URL: https://syntaxprojects.com/javascript-alert-box-demo.php

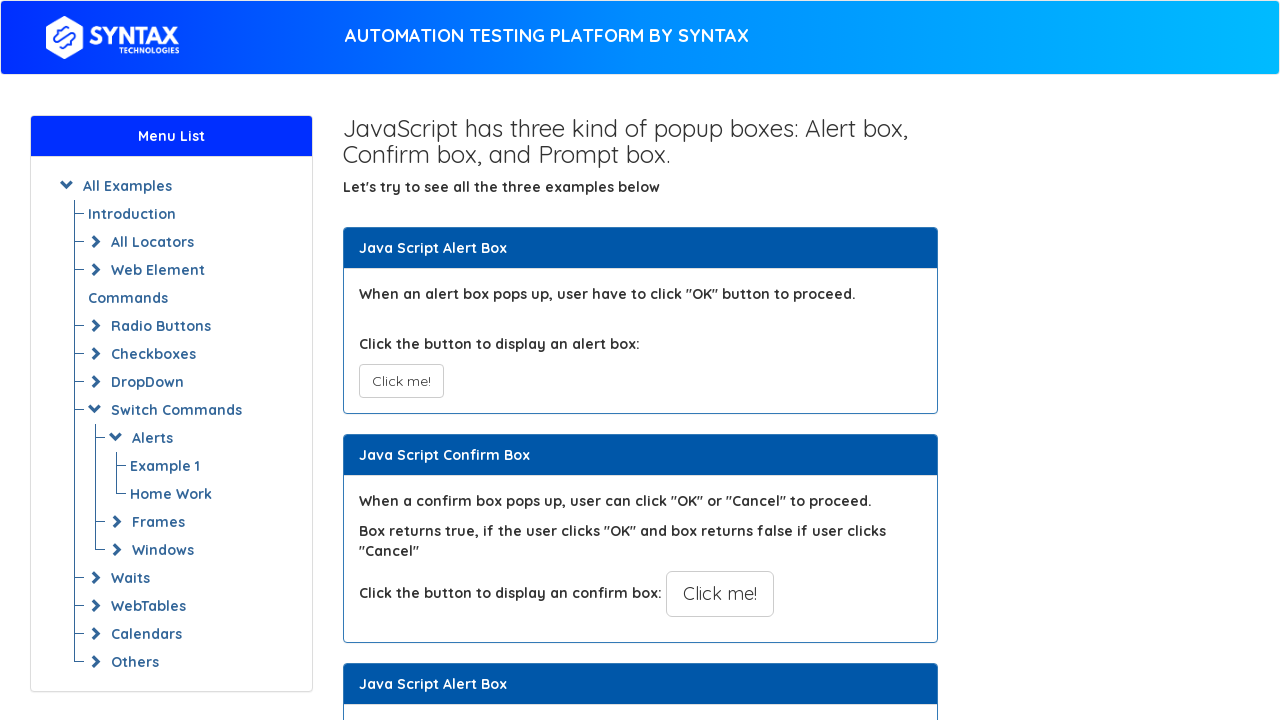

Clicked first button to trigger simple alert dialog at (401, 381) on button.btn.btn-default
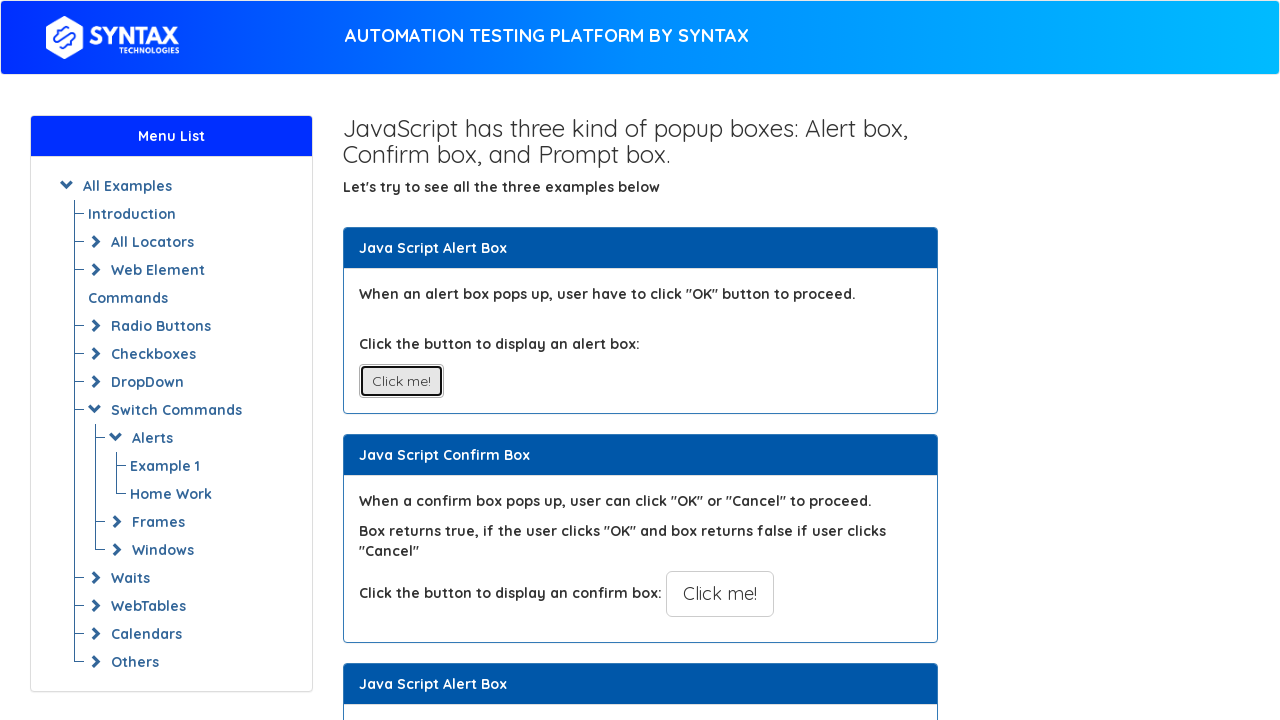

Set up dialog handler to accept alert
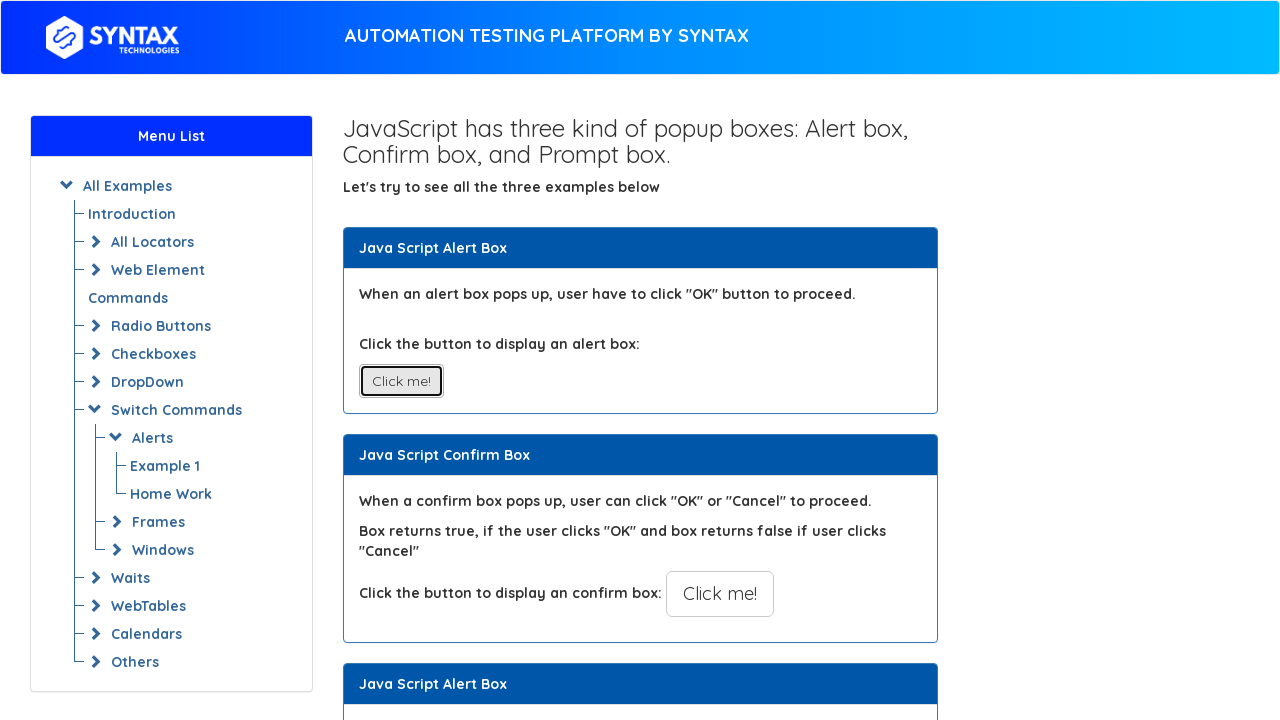

Waited for alert to be processed
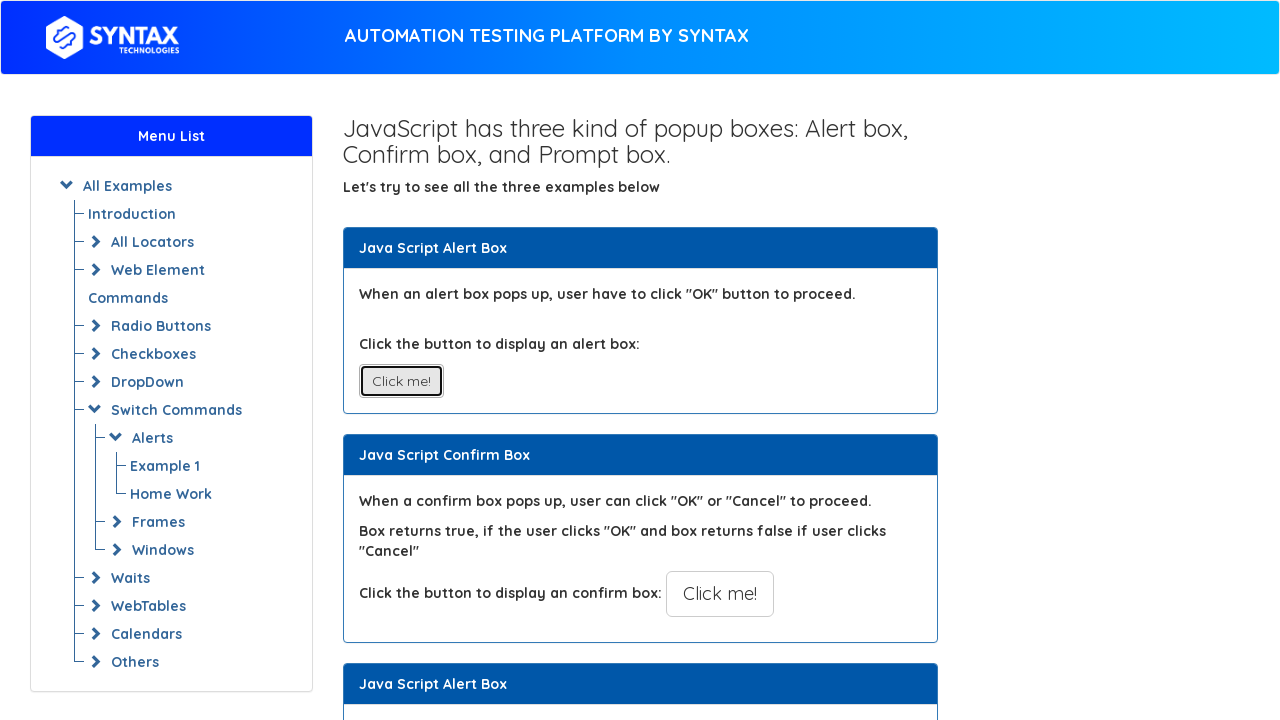

Clicked second button to trigger confirm dialog at (720, 594) on button[onclick='myConfirmFunction()']
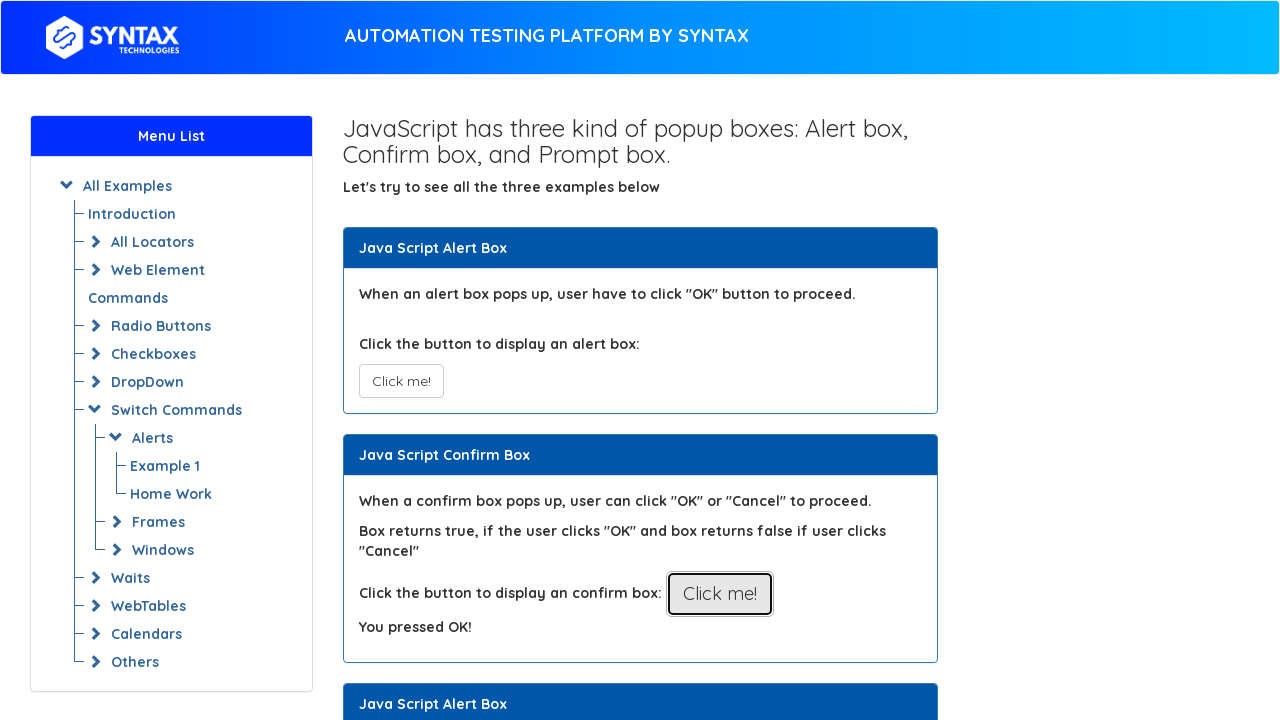

Set up dialog handler to dismiss confirm dialog
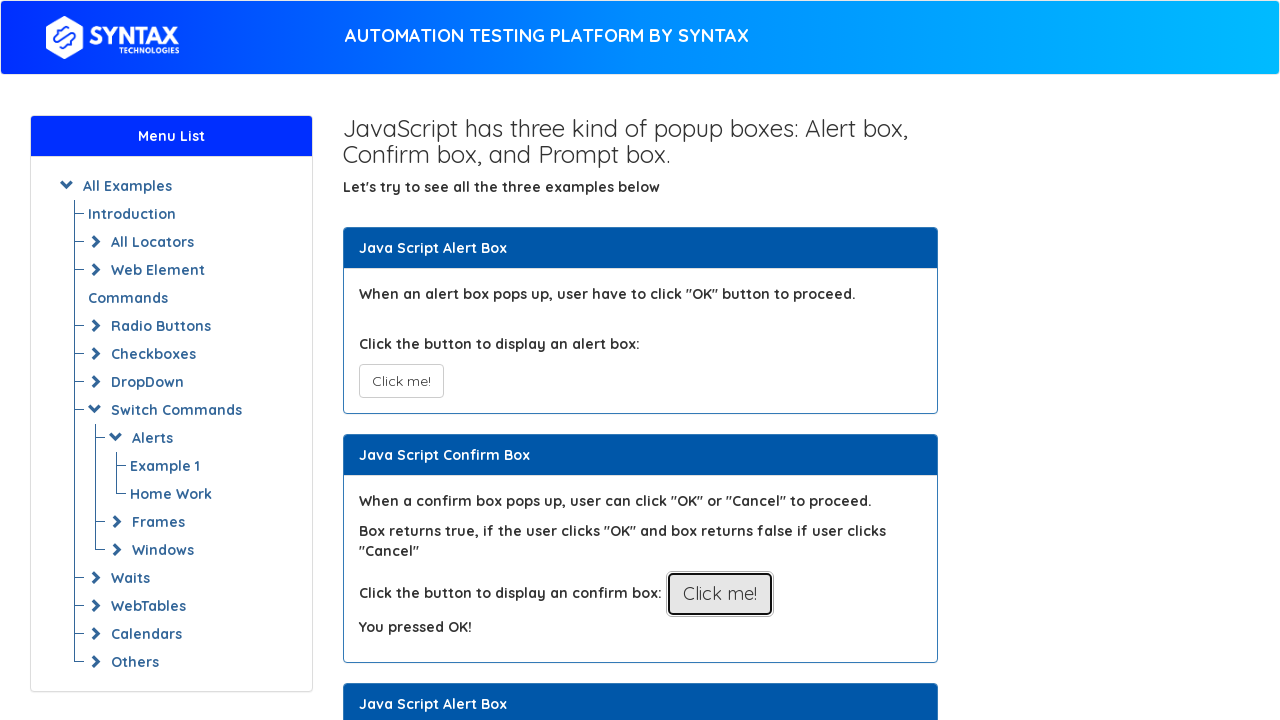

Waited for confirm dialog to be processed
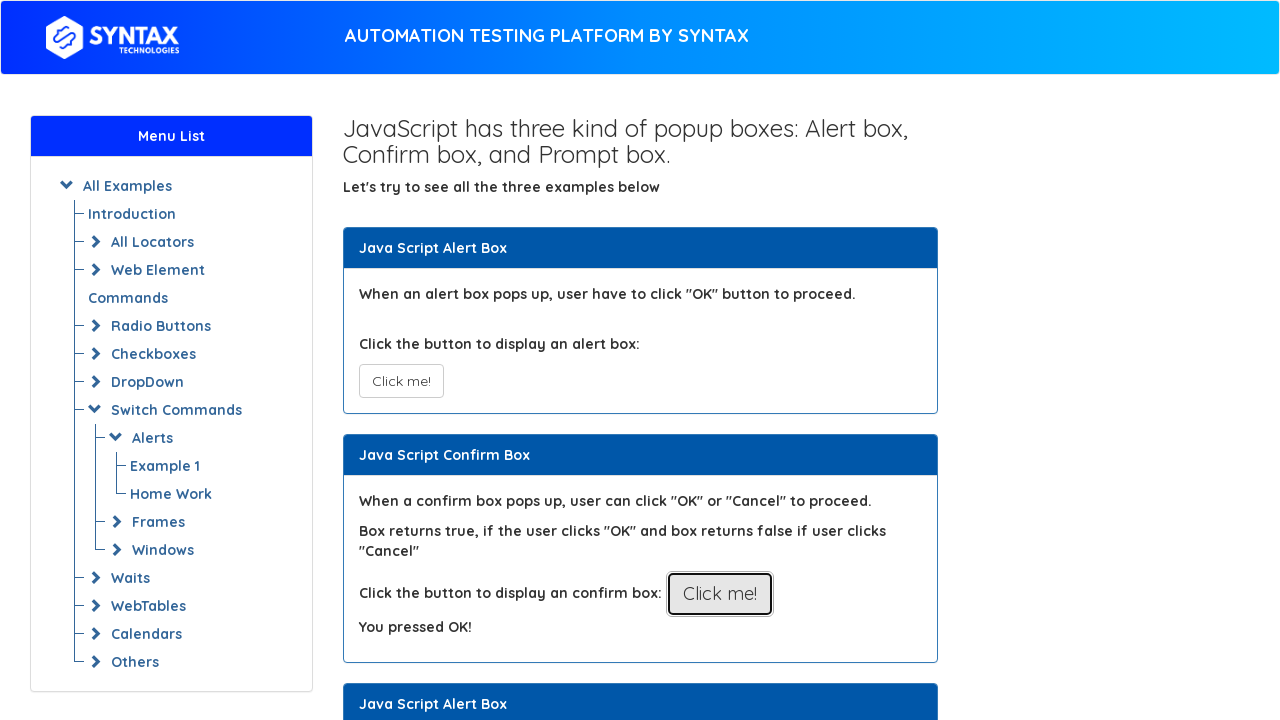

Clicked third button to trigger prompt dialog at (714, 360) on button[onclick='myPromptFunction()']
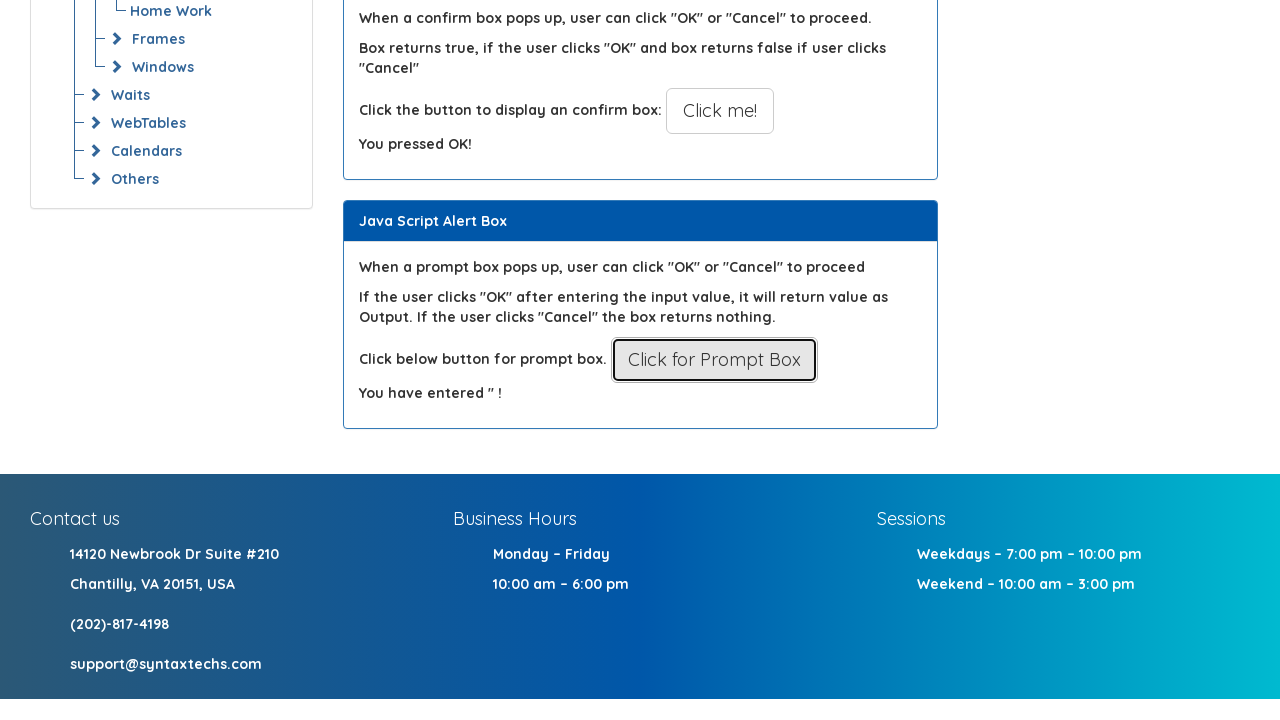

Set up dialog handler to enter 'Joey Tang' in prompt and accept
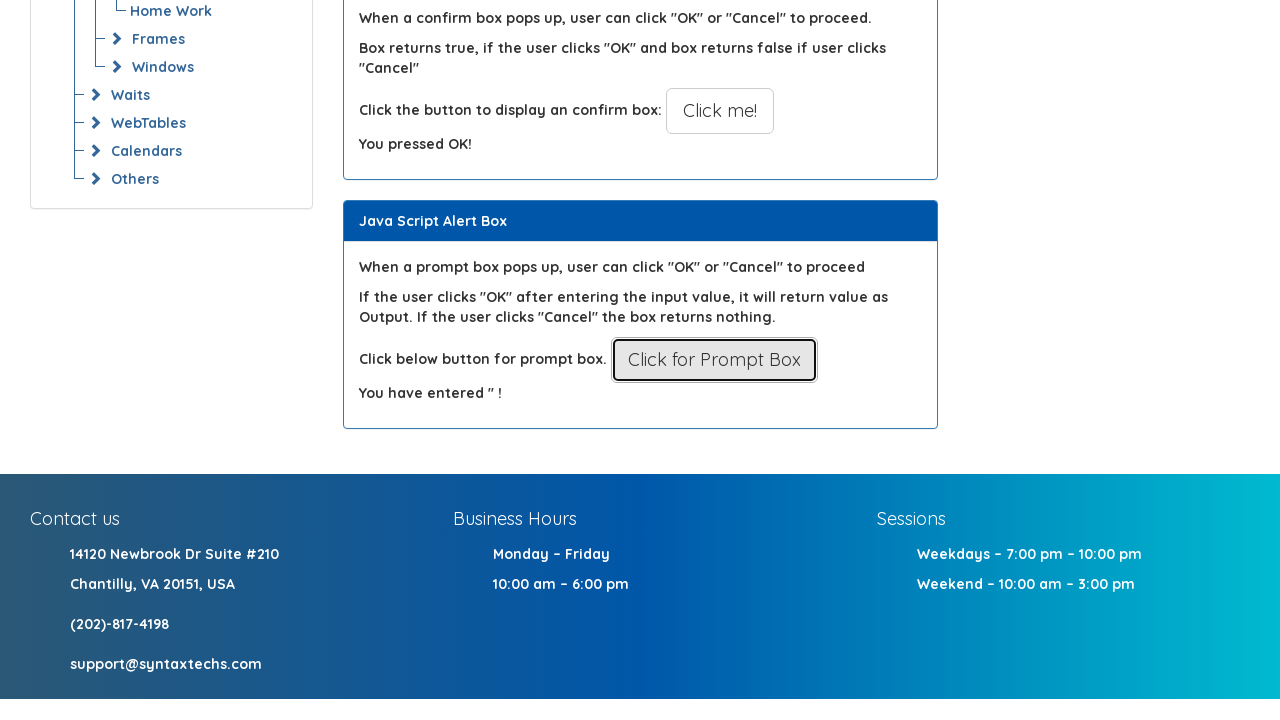

Waited for prompt dialog to be processed
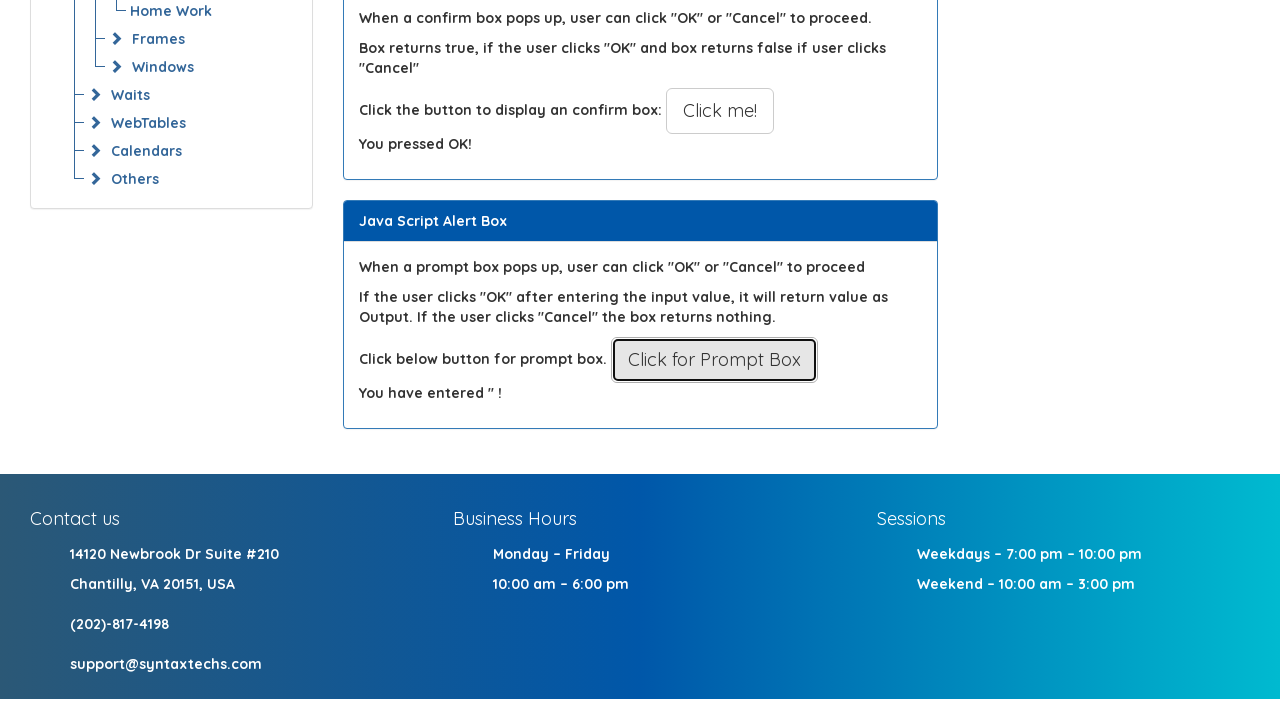

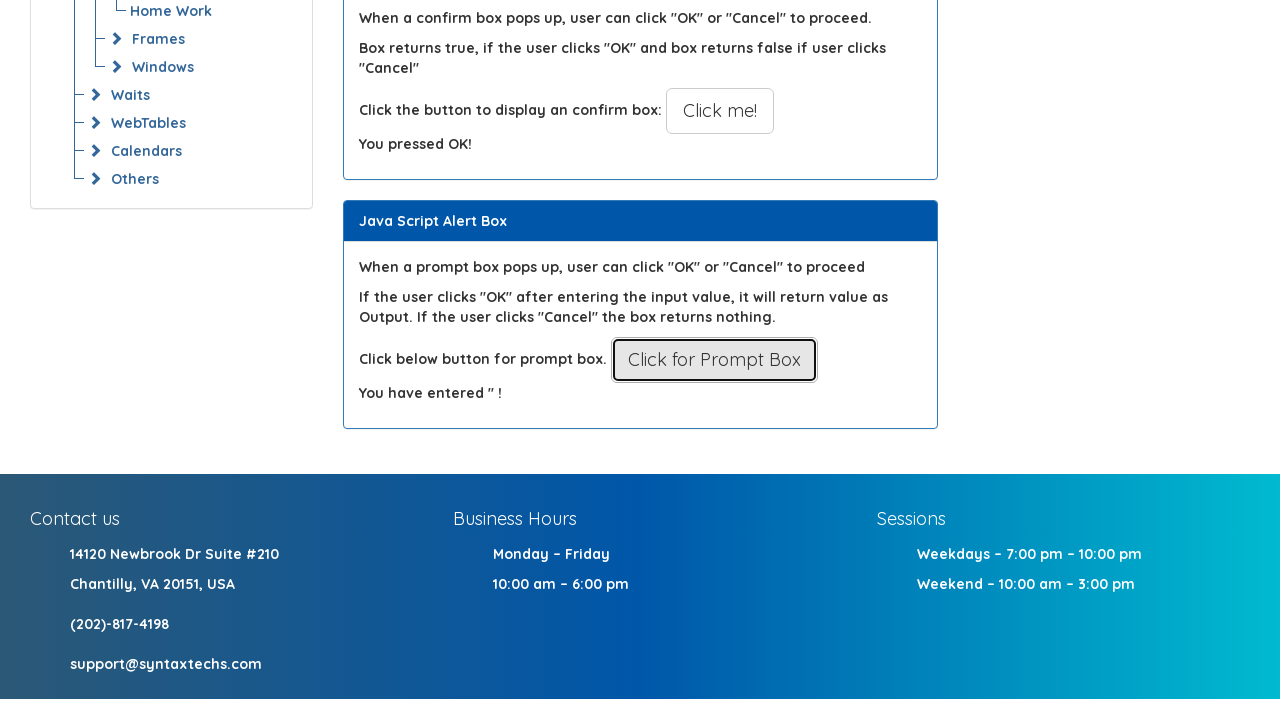